Tests dynamic loading functionality by clicking a start button and waiting for dynamically loaded content to appear

Starting URL: https://the-internet.herokuapp.com/dynamic_loading/1

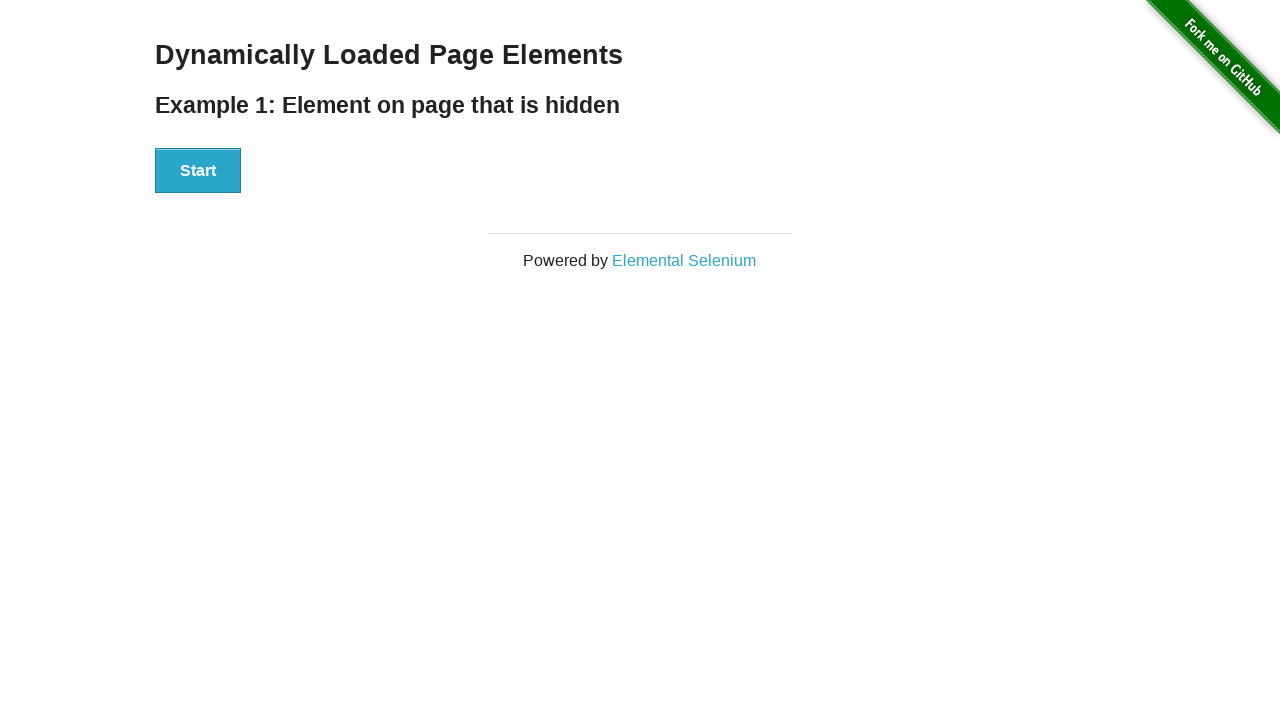

Clicked start button to trigger dynamic loading at (198, 171) on button
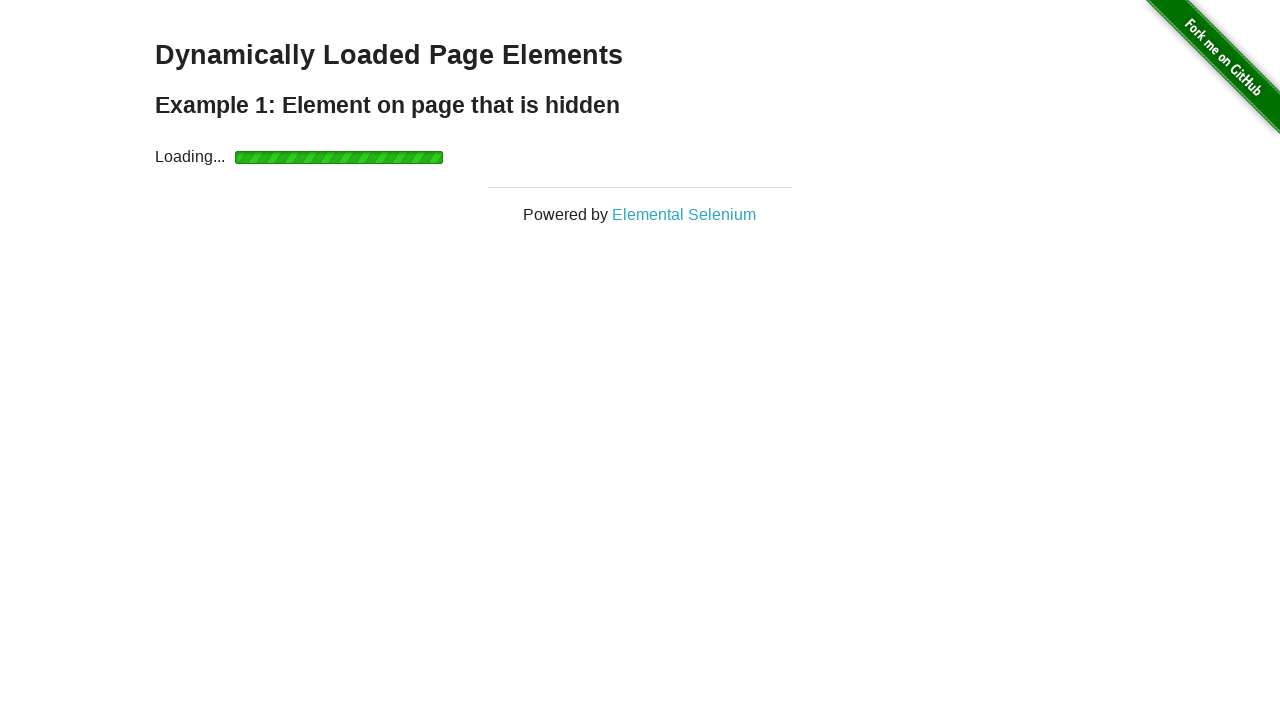

Waited for dynamically loaded finish element to appear
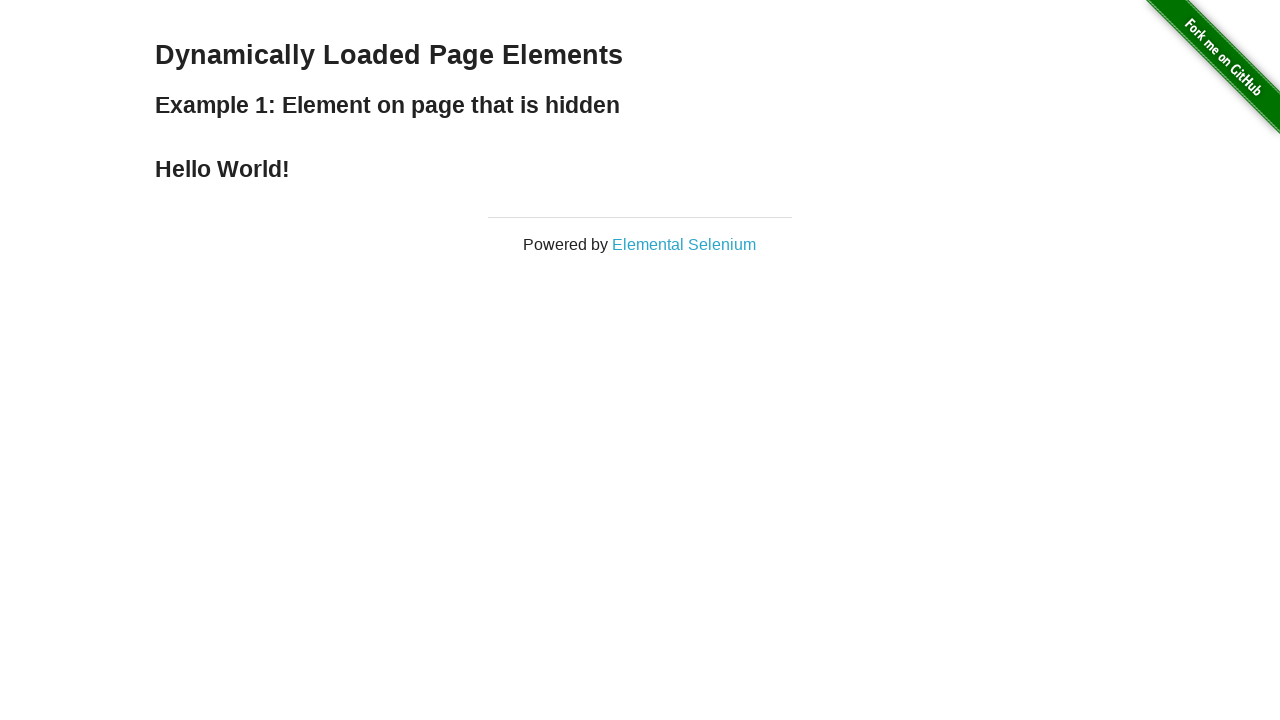

Located the finish h4 element
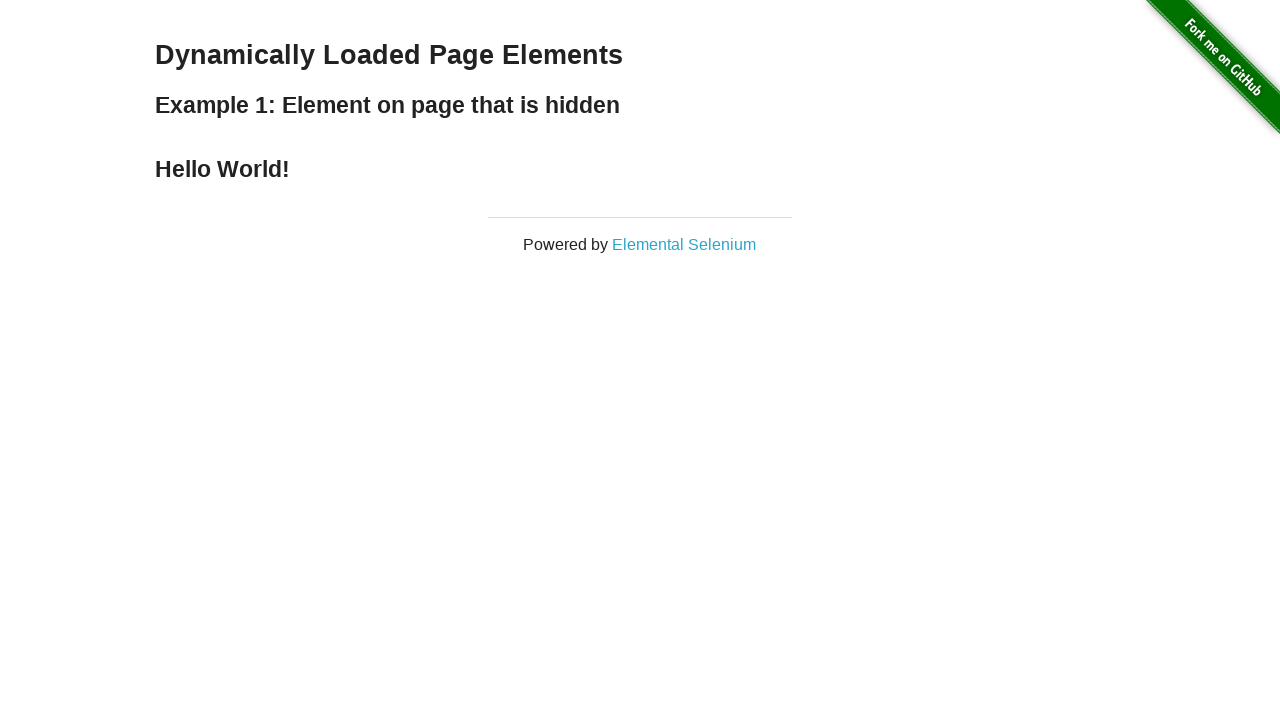

Verified finish element is visible with 'Hello World!' text
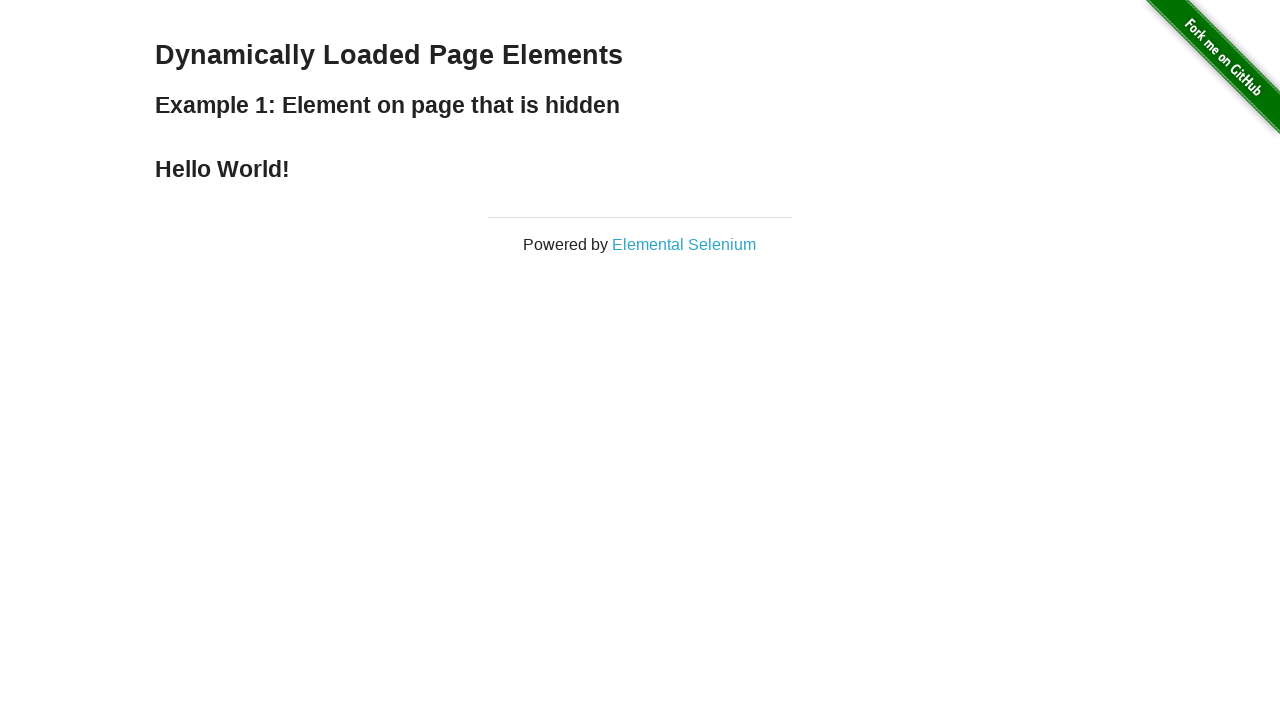

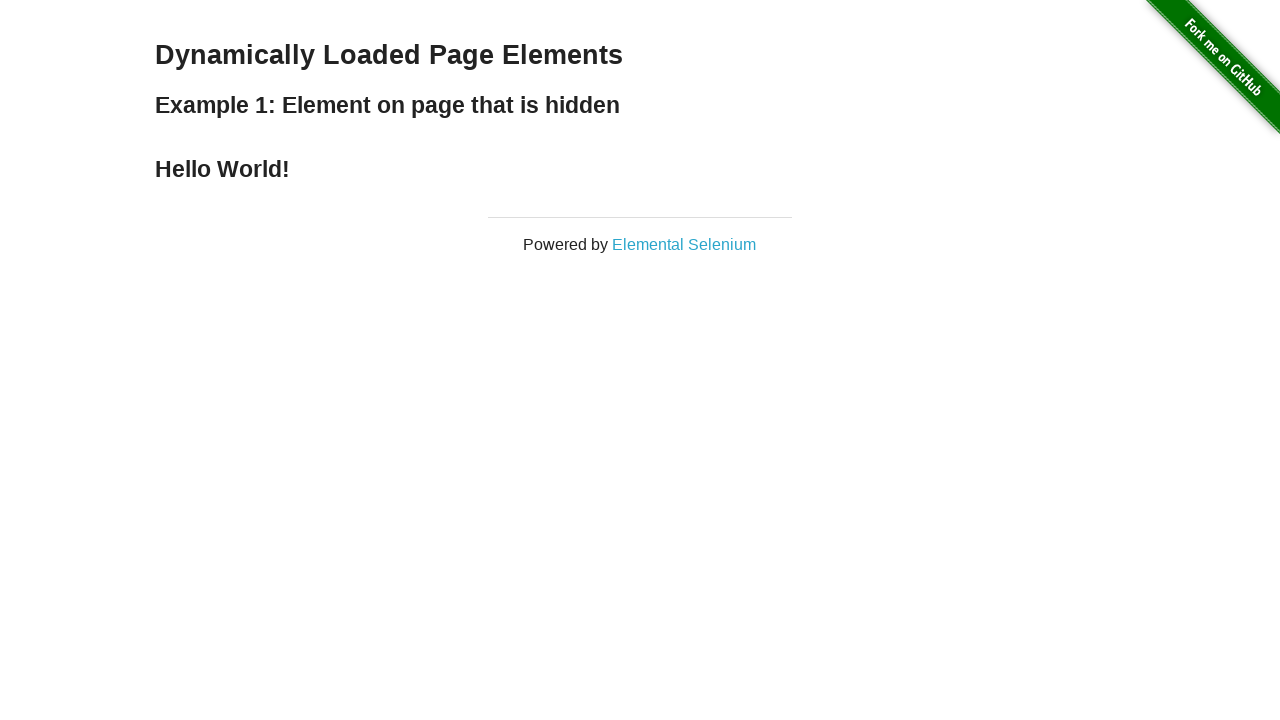